Tests dropdown selection functionality by interacting with single and multi-select dropdowns, selecting options by different methods

Starting URL: https://www.hyrtutorials.com/p/html-dropdown-elements-practice.html

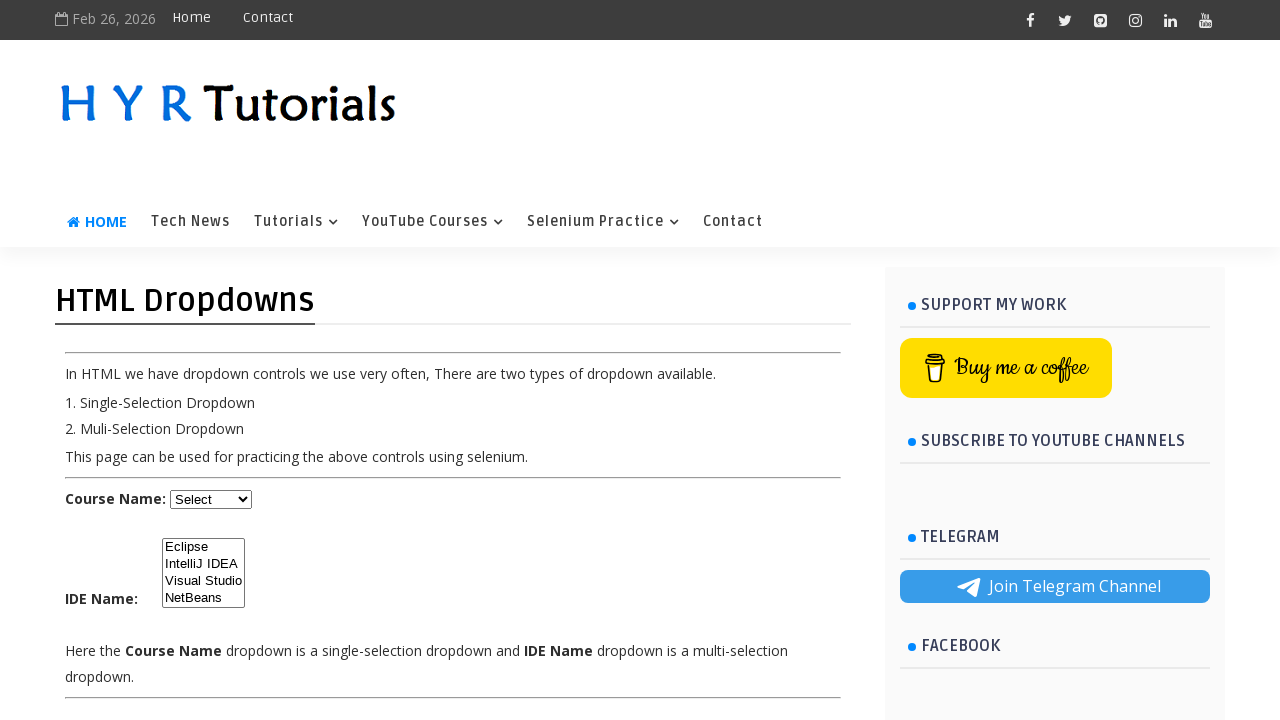

Located IDE multi-select dropdown element
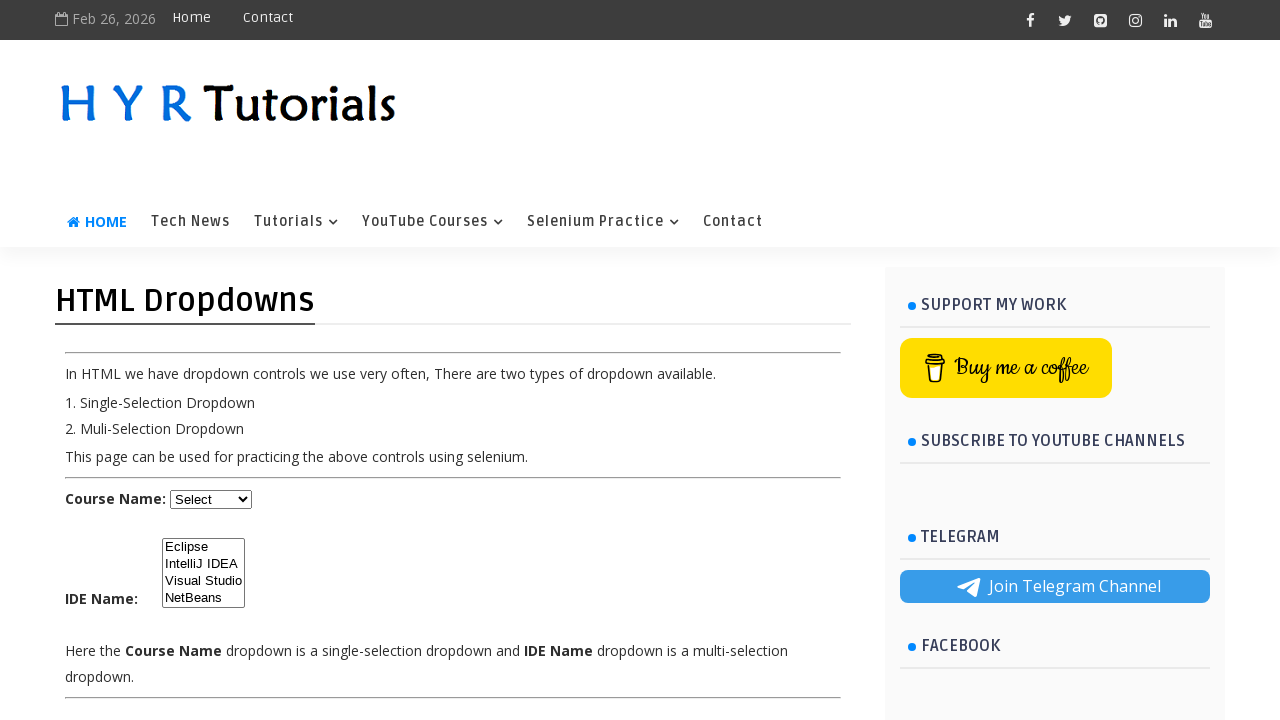

Selected first option (Eclipse) in IDE dropdown by index on #ide
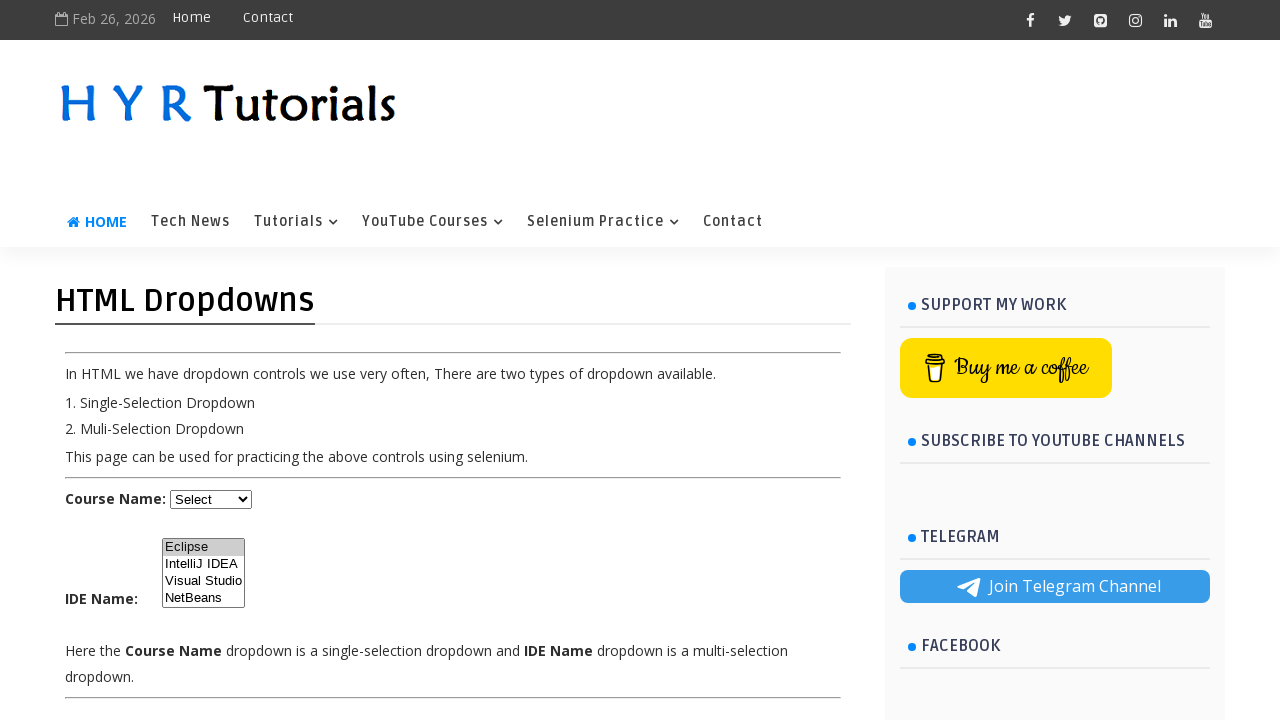

Selected option with value 'ij' (IntelliJ) in IDE dropdown on #ide
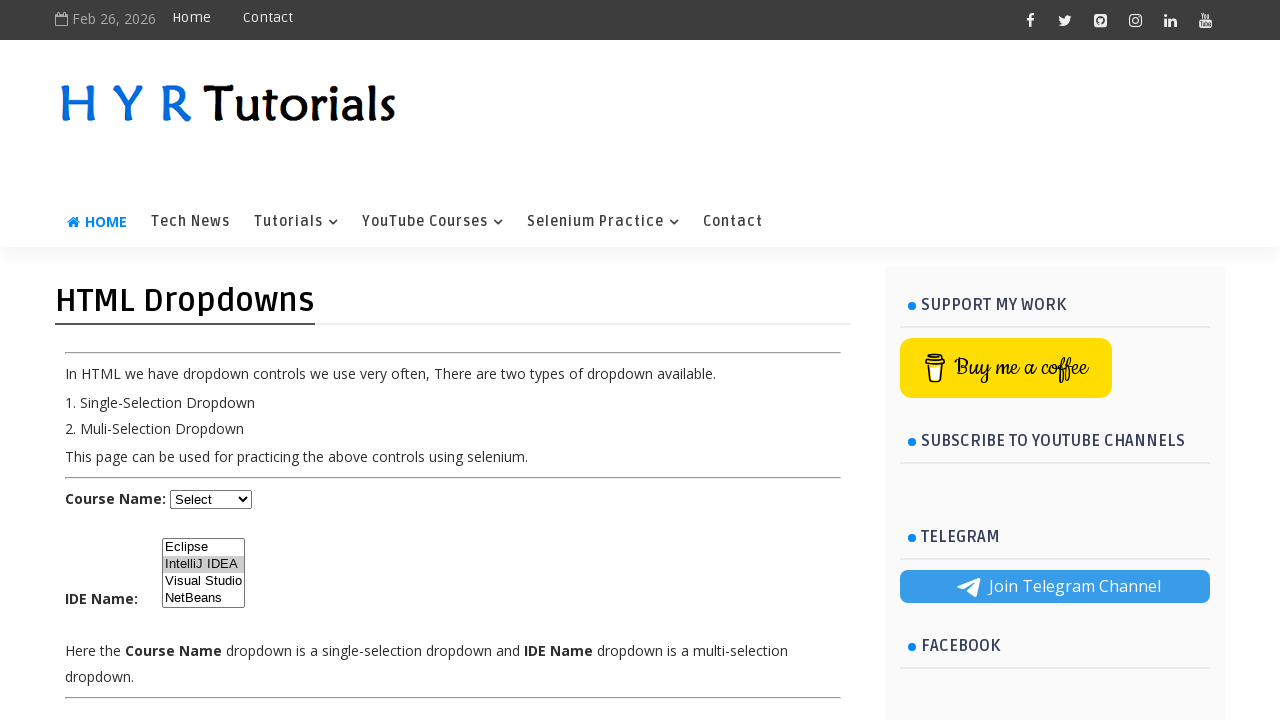

Selected 'NetBeans' option by visible text in IDE dropdown on #ide
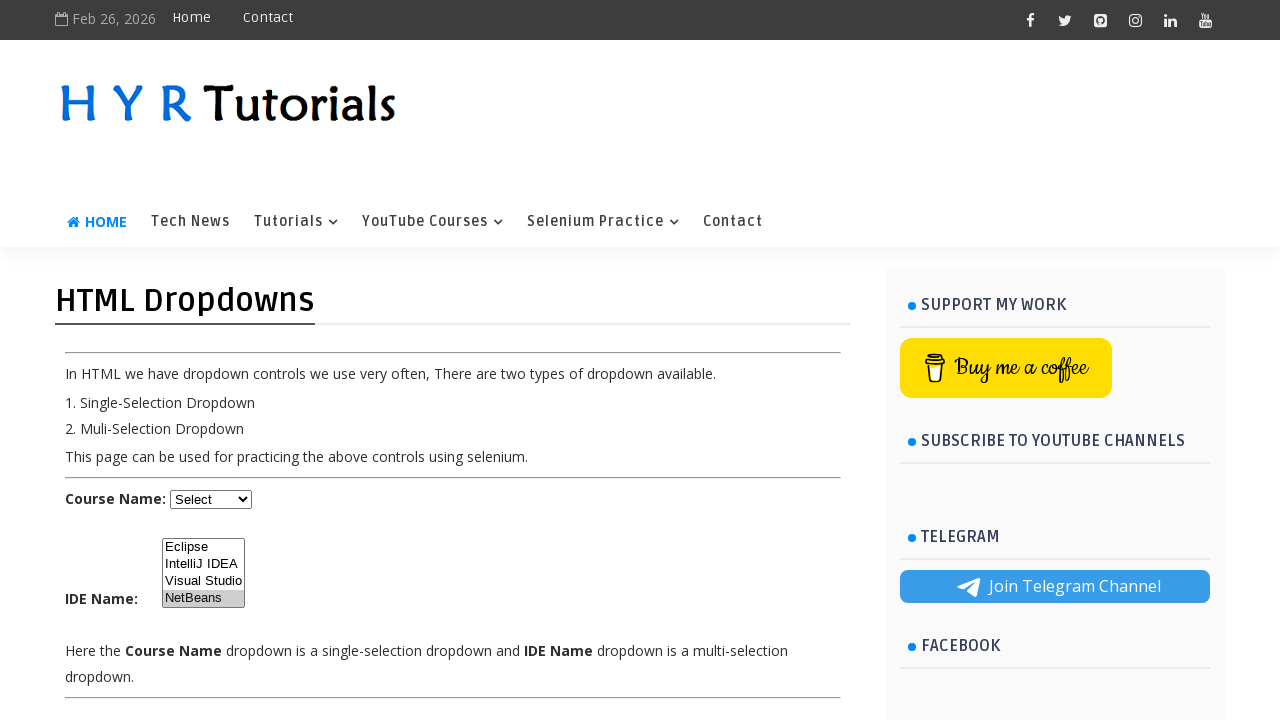

Selected only 'NetBeans' option in multi-select IDE dropdown, deselecting other options on #ide
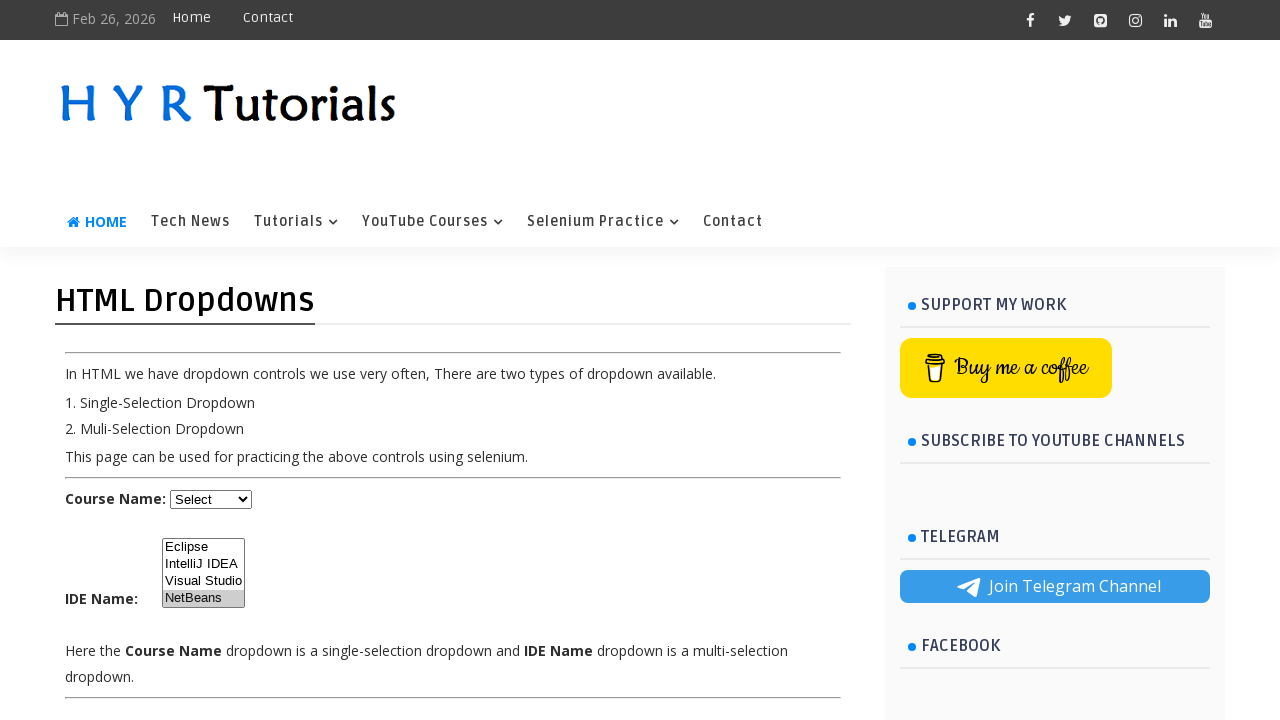

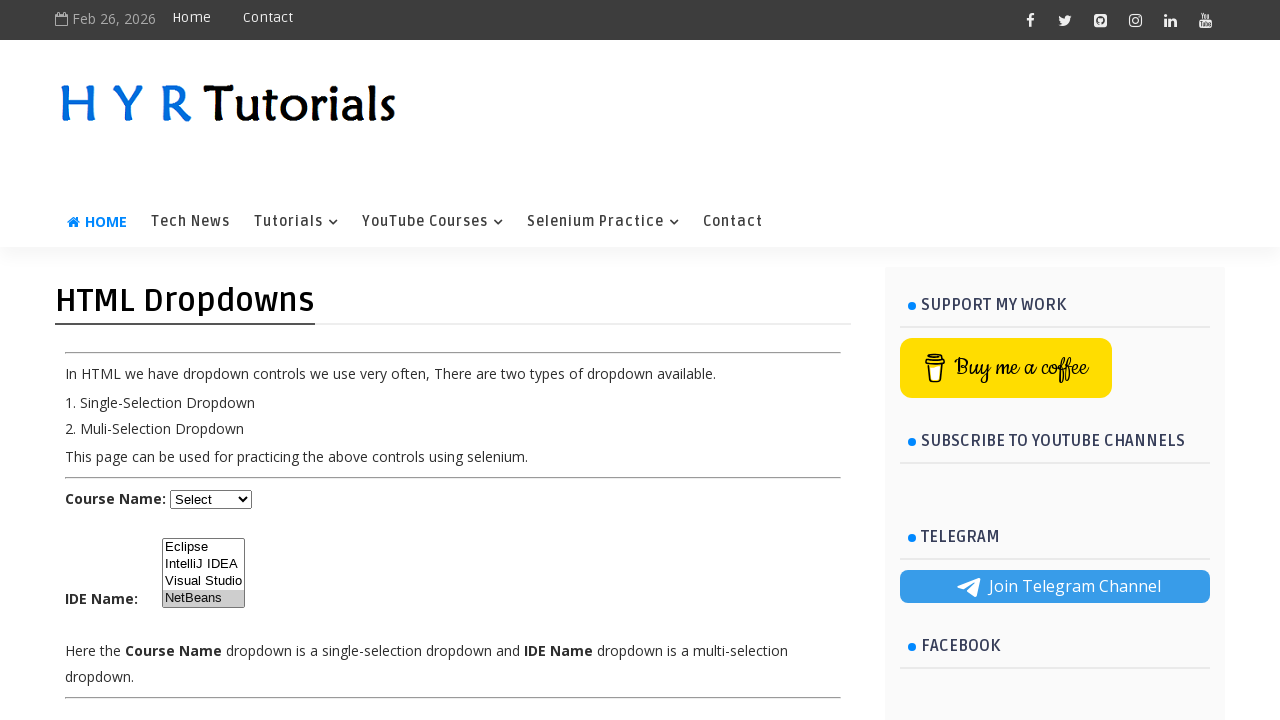